Tests radio button functionality by verifying radio button 2 is initially unselected, clicking it, and then verifying it becomes selected

Starting URL: https://rahulshettyacademy.com/AutomationPractice/

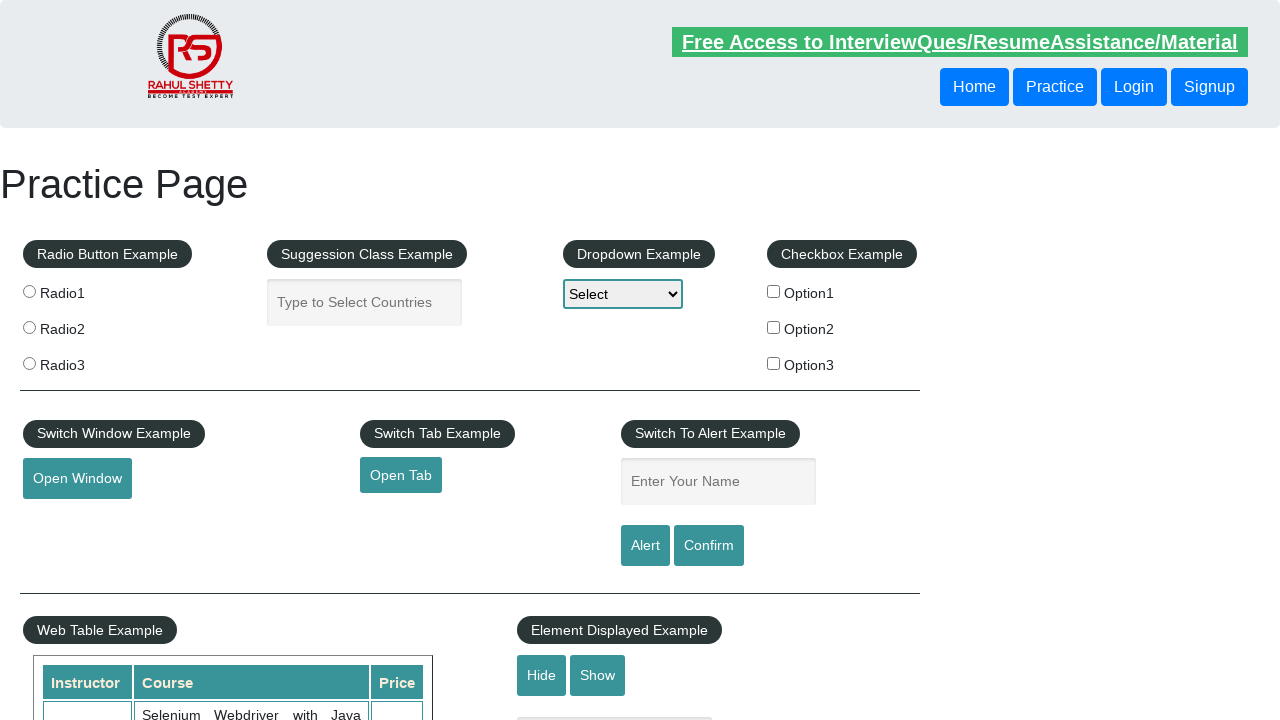

Located radio button 2 element
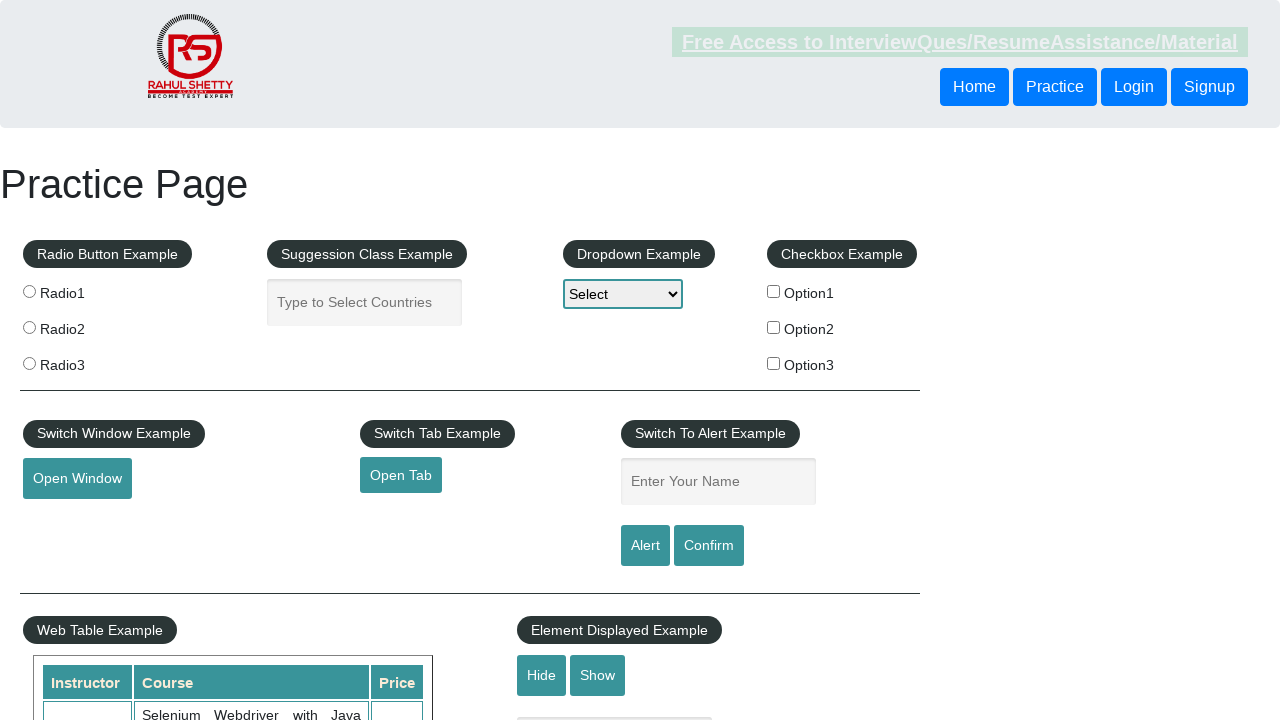

Verified radio button 2 is initially unselected
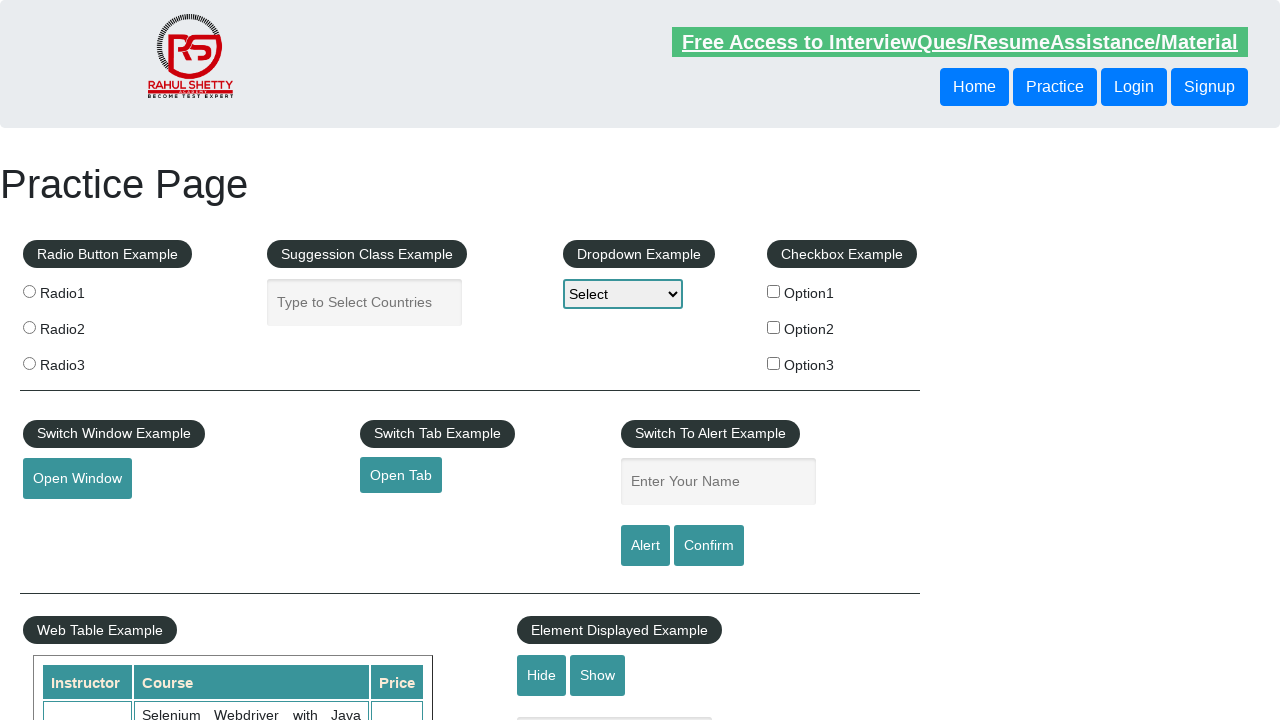

Clicked radio button 2 at (29, 327) on input[value='radio2']
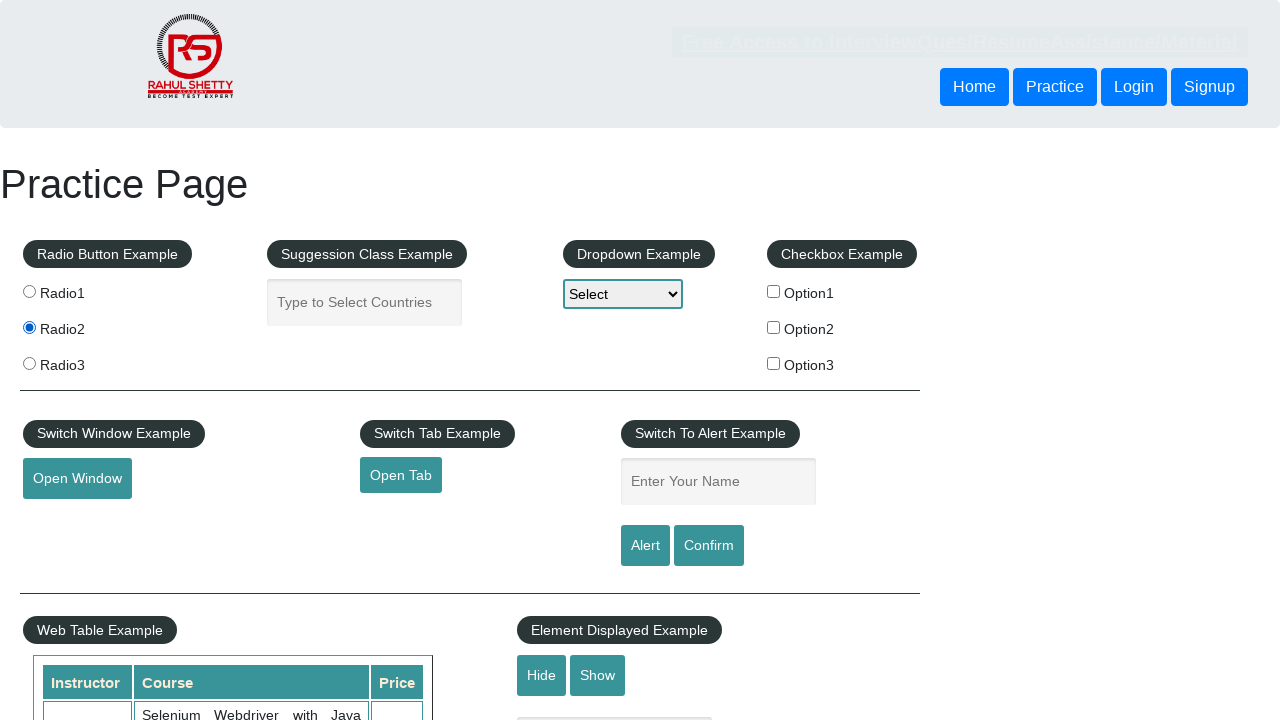

Verified radio button 2 is now selected
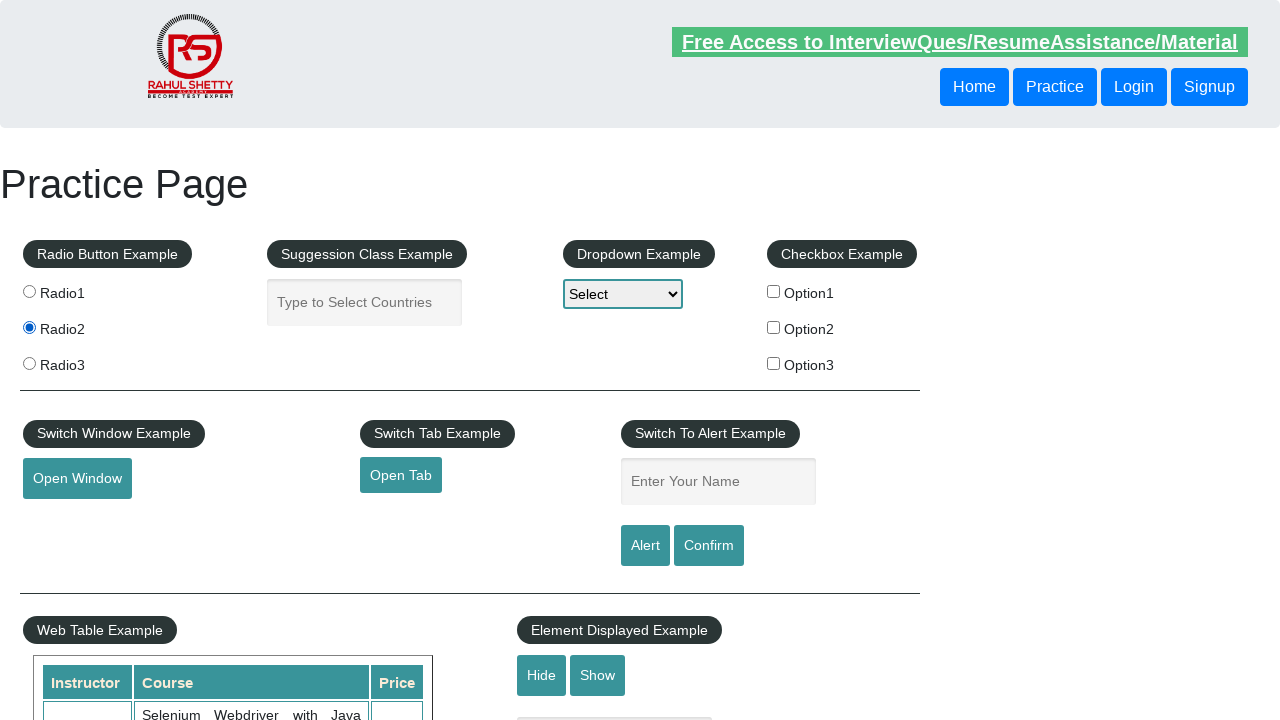

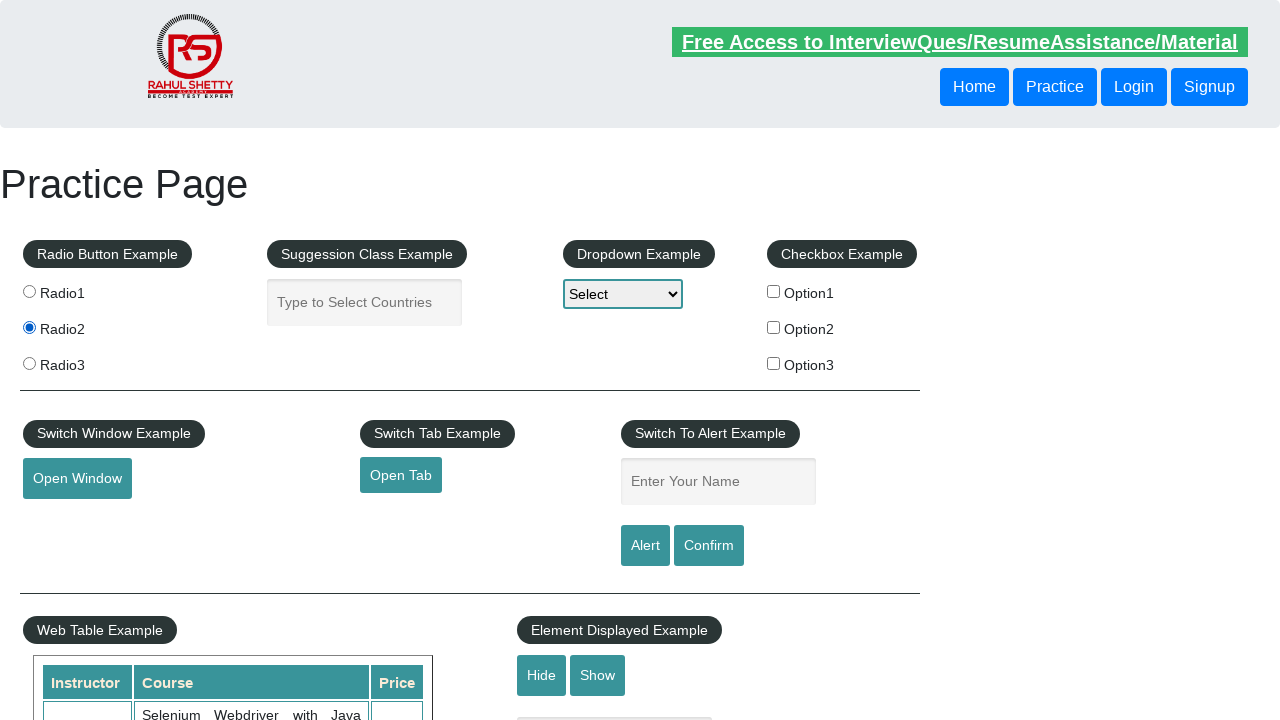